Navigates to a test automation website and verifies the page loads successfully by maximizing the window

Starting URL: https://www.testotomasyonu.com

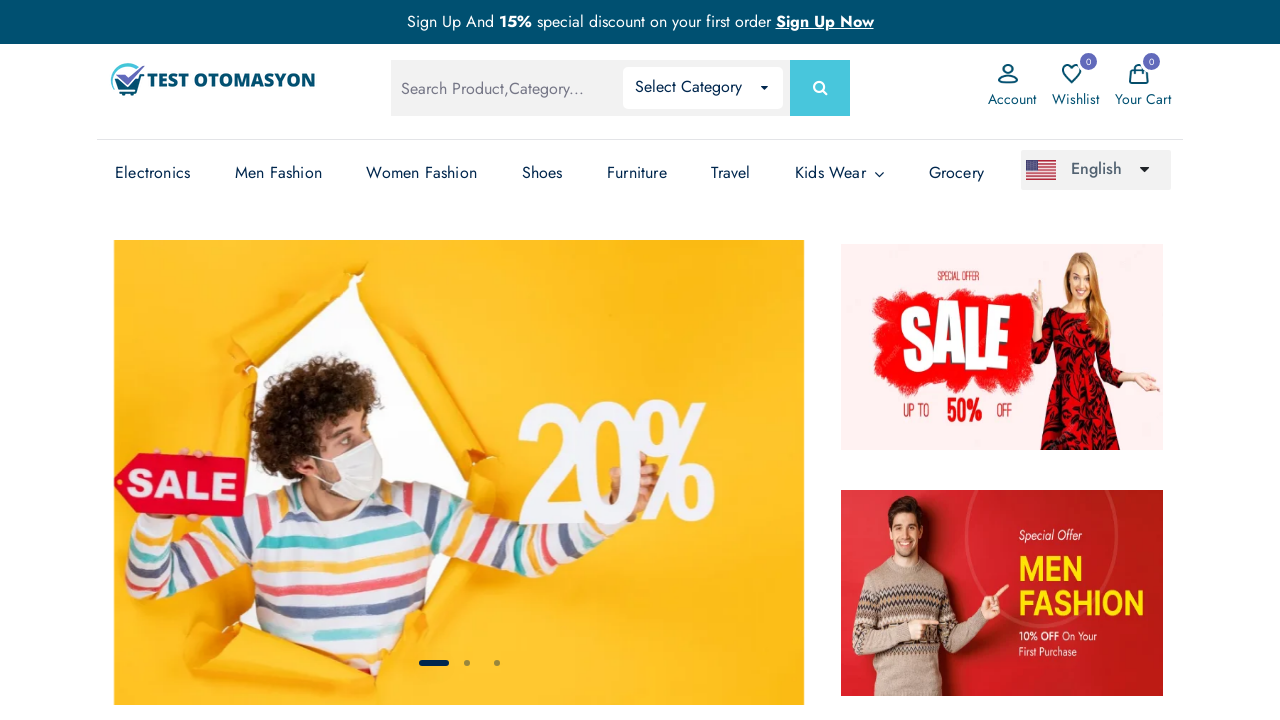

Waited for page to reach domcontentloaded state
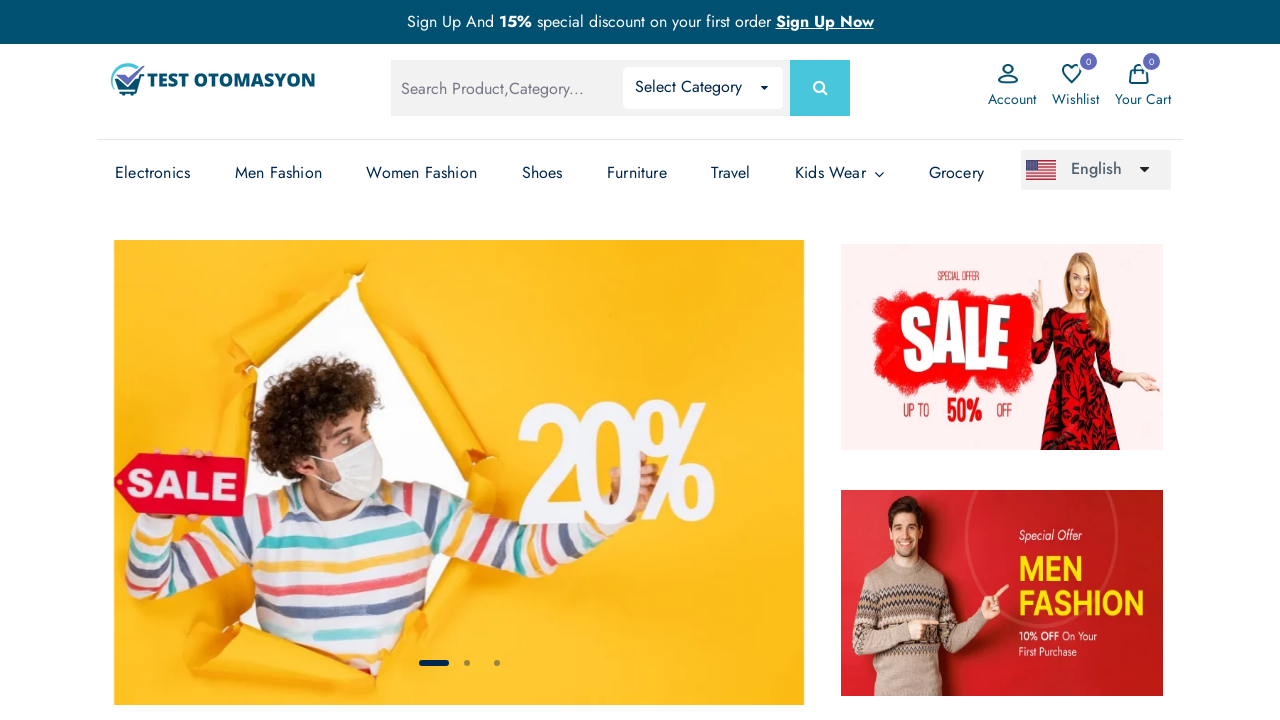

Verified body element is present on page
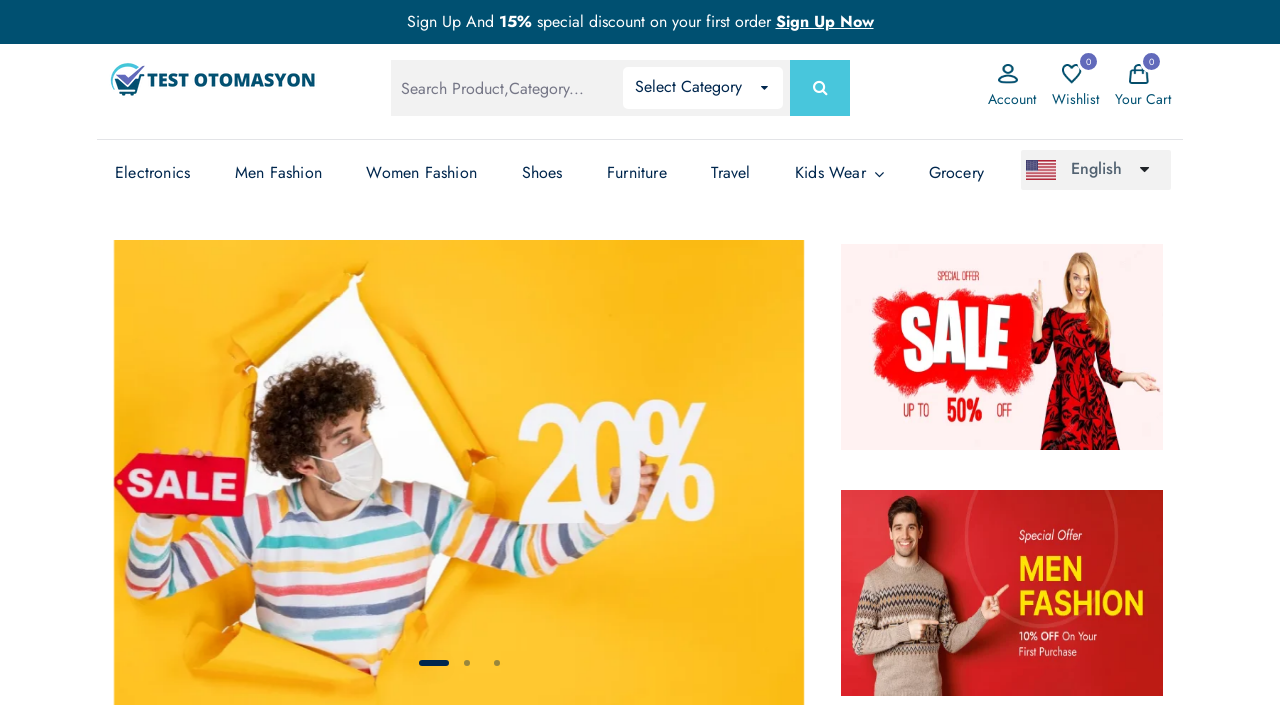

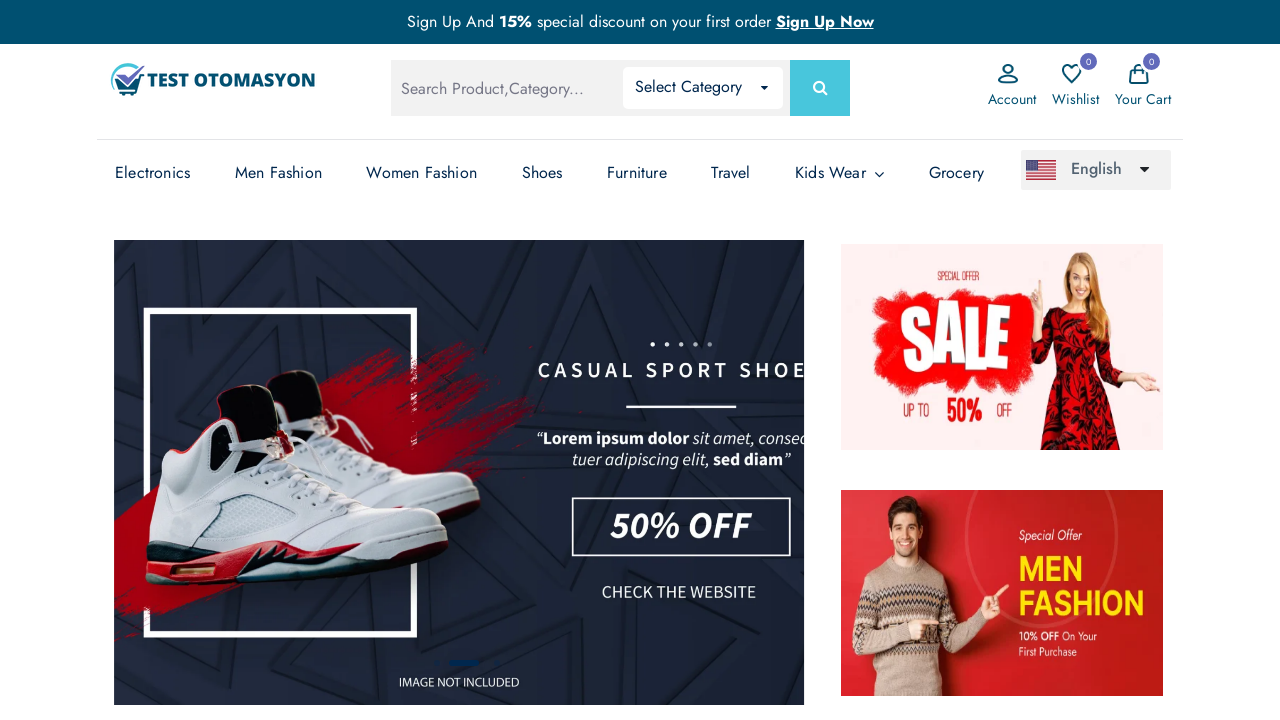